Tests dropdown selection functionality by selecting three different options (Option1, Option2, Option3) from a dropdown menu sequentially.

Starting URL: https://rahulshettyacademy.com/AutomationPractice/

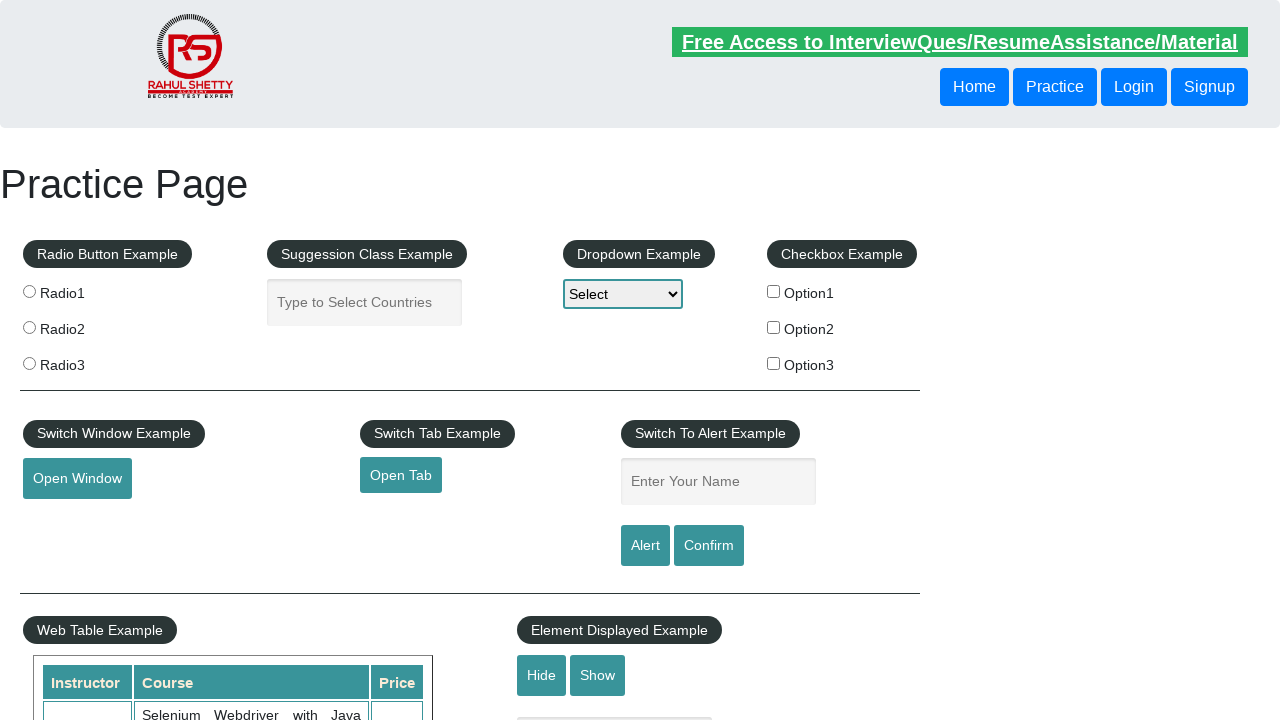

Selected Option1 from dropdown menu on select[name='dropdown-class-example']
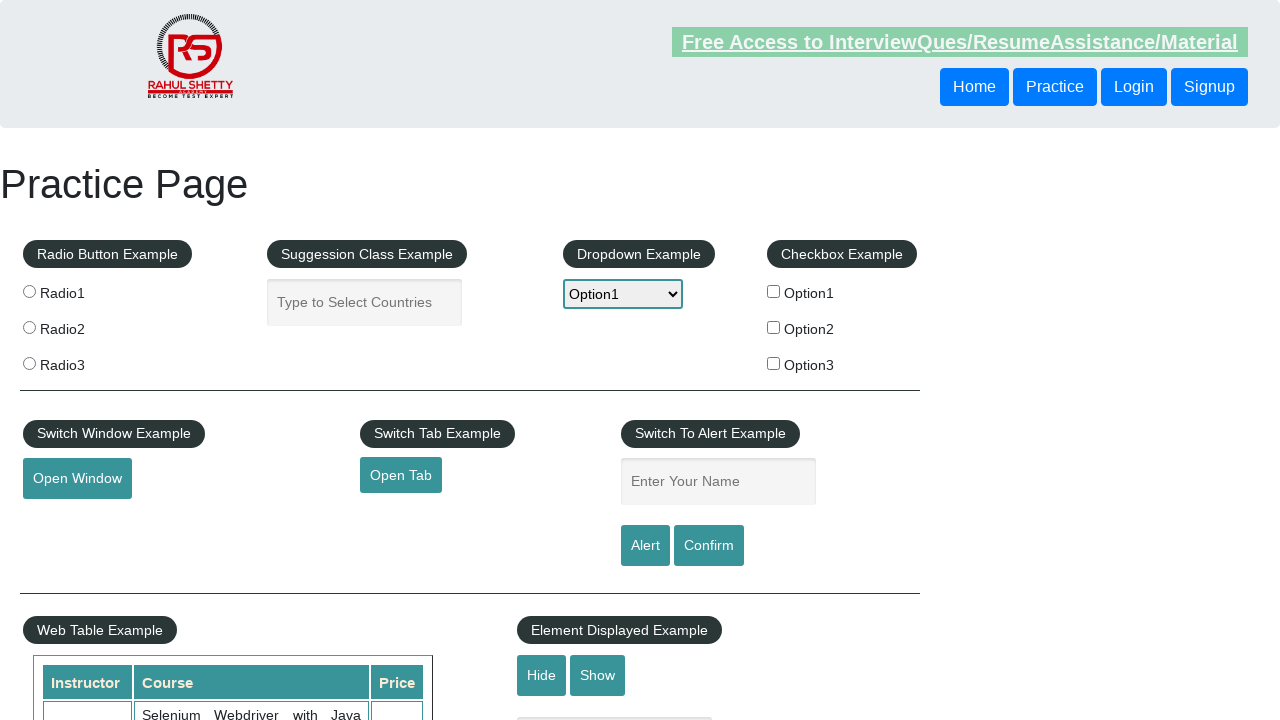

Waited 1 second to observe Option1 selection
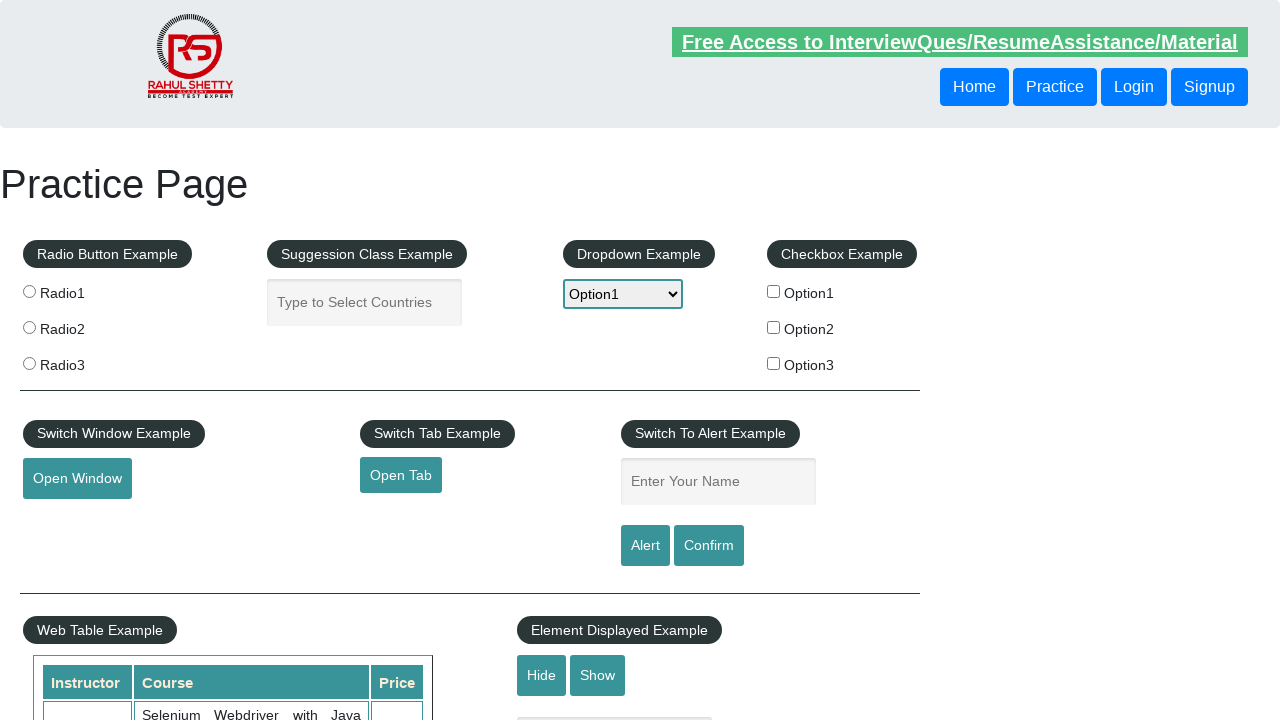

Selected Option2 from dropdown menu on select[name='dropdown-class-example']
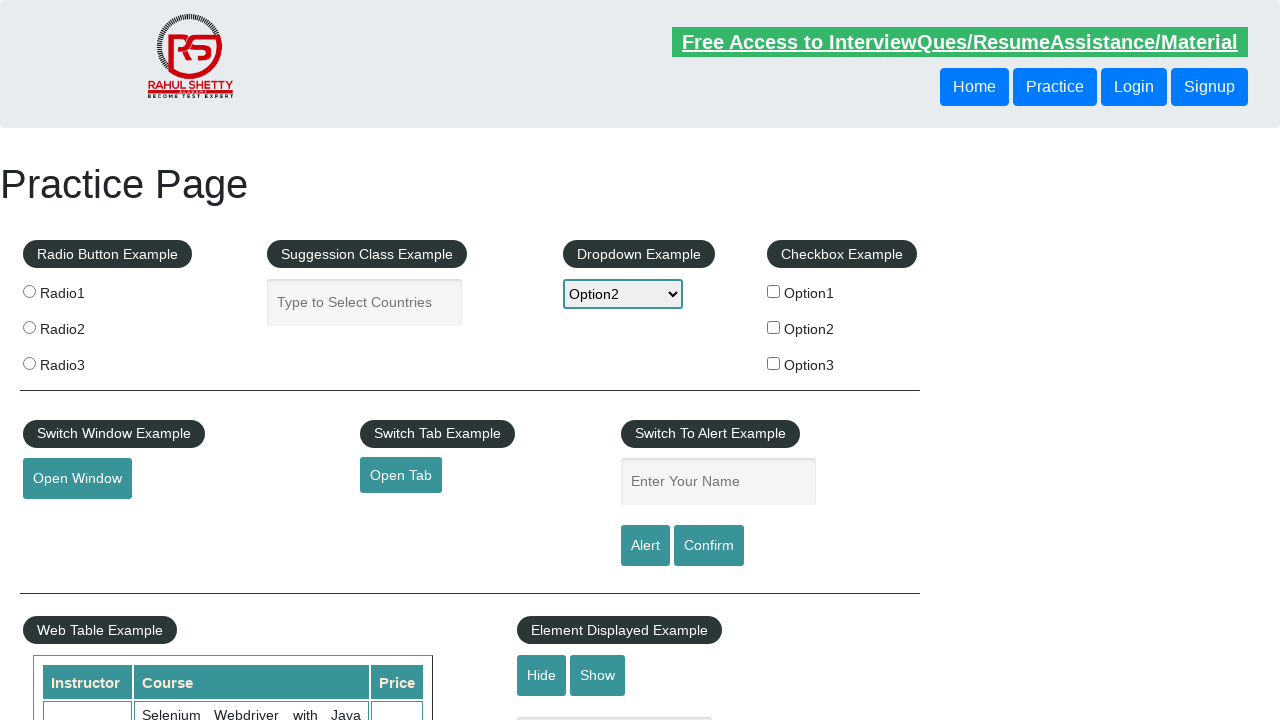

Waited 1 second to observe Option2 selection
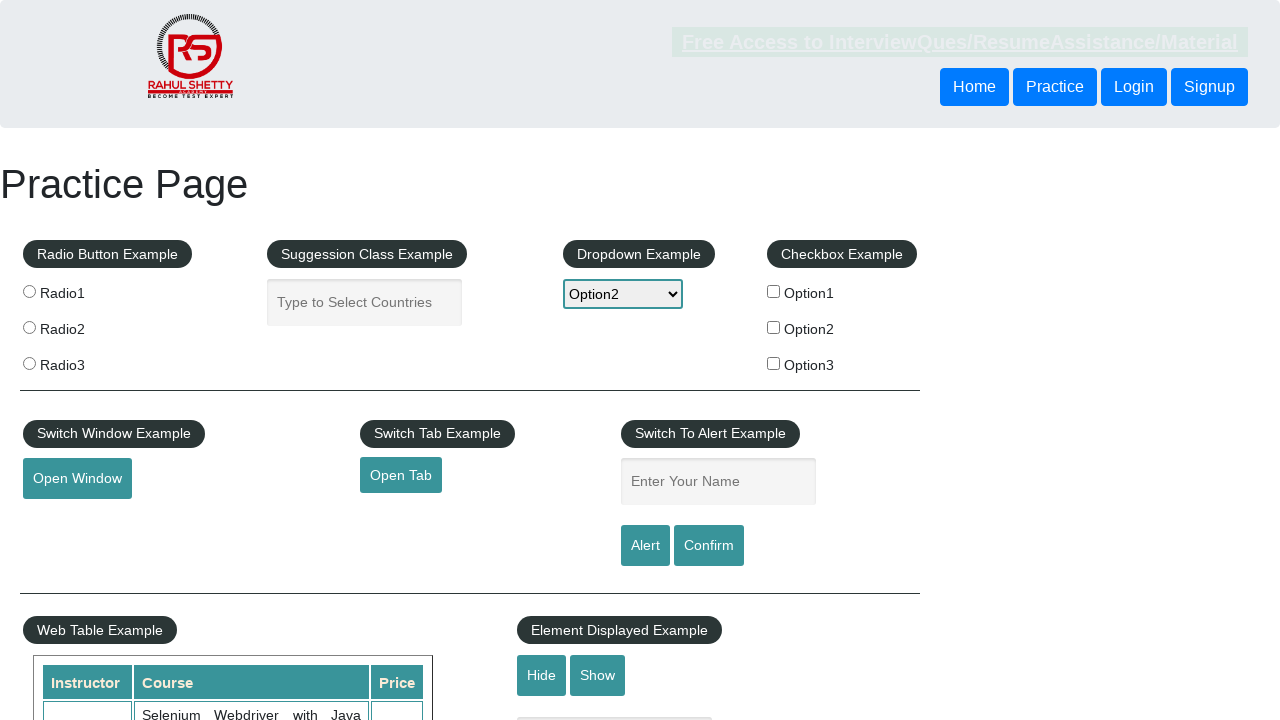

Selected Option3 from dropdown menu on select[name='dropdown-class-example']
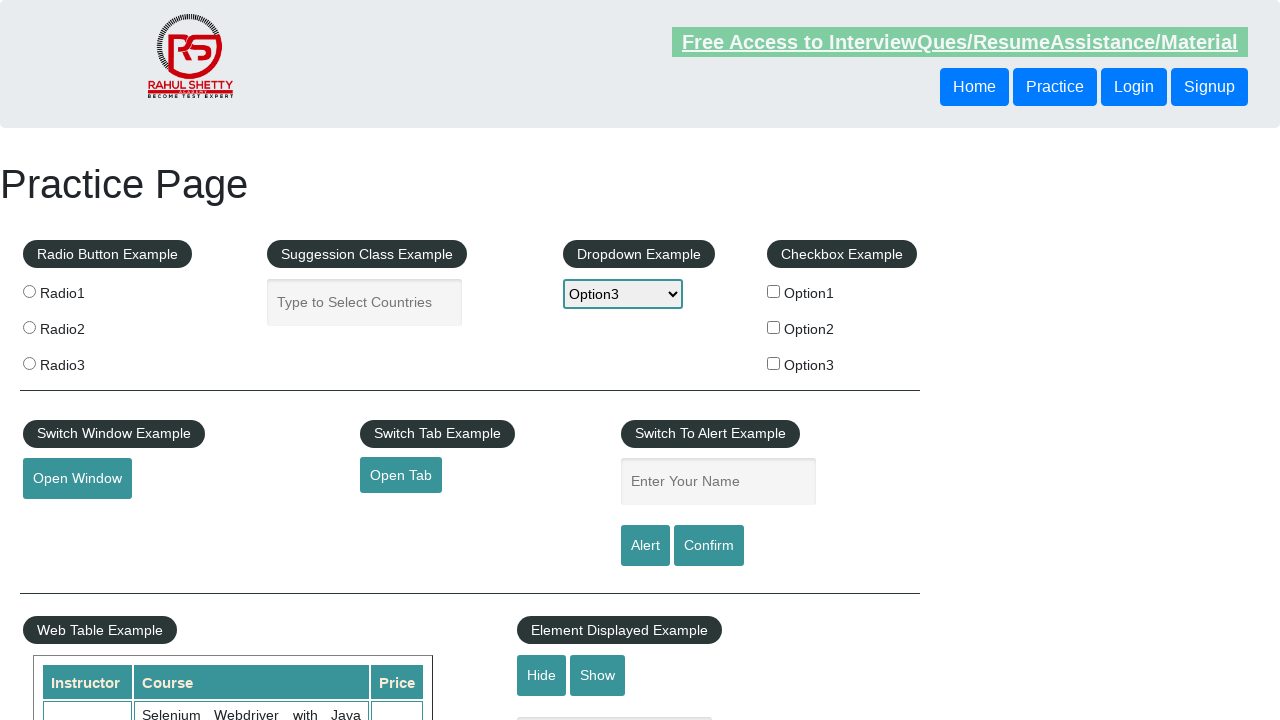

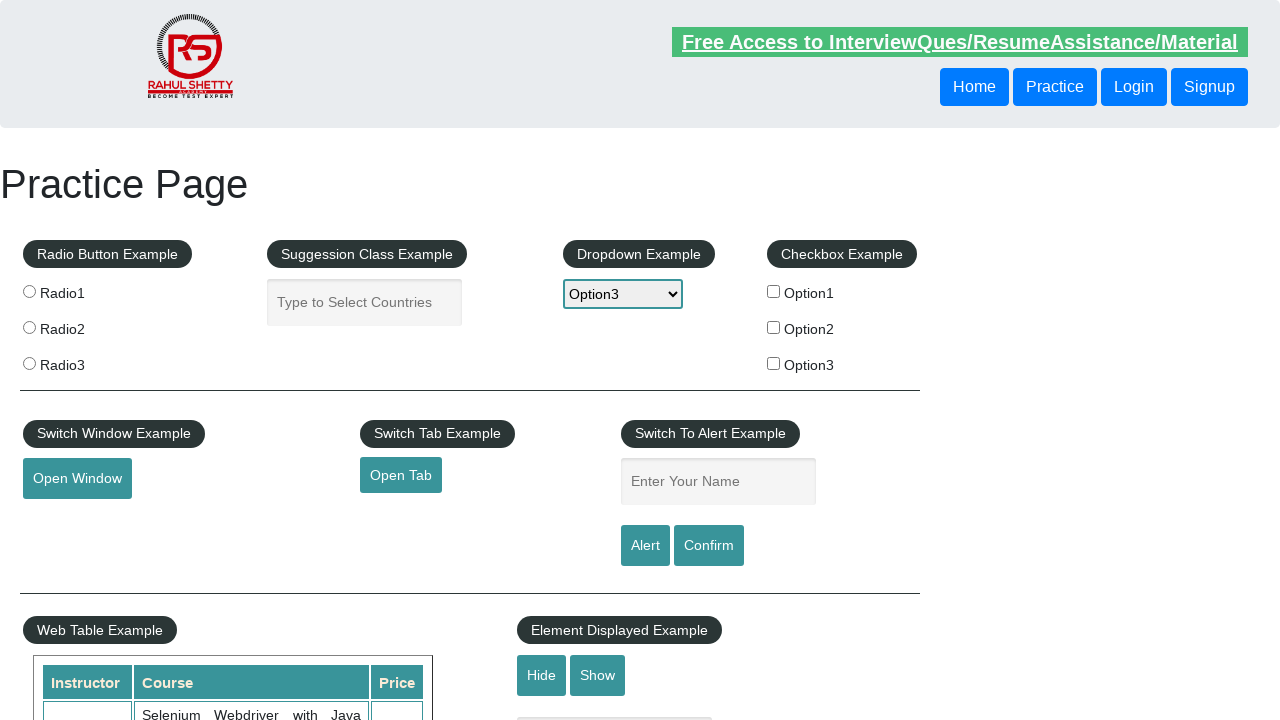